Tests alert handling functionality by clicking a button that triggers an alert and then accepting it

Starting URL: https://demo.automationtesting.in/Alerts.html

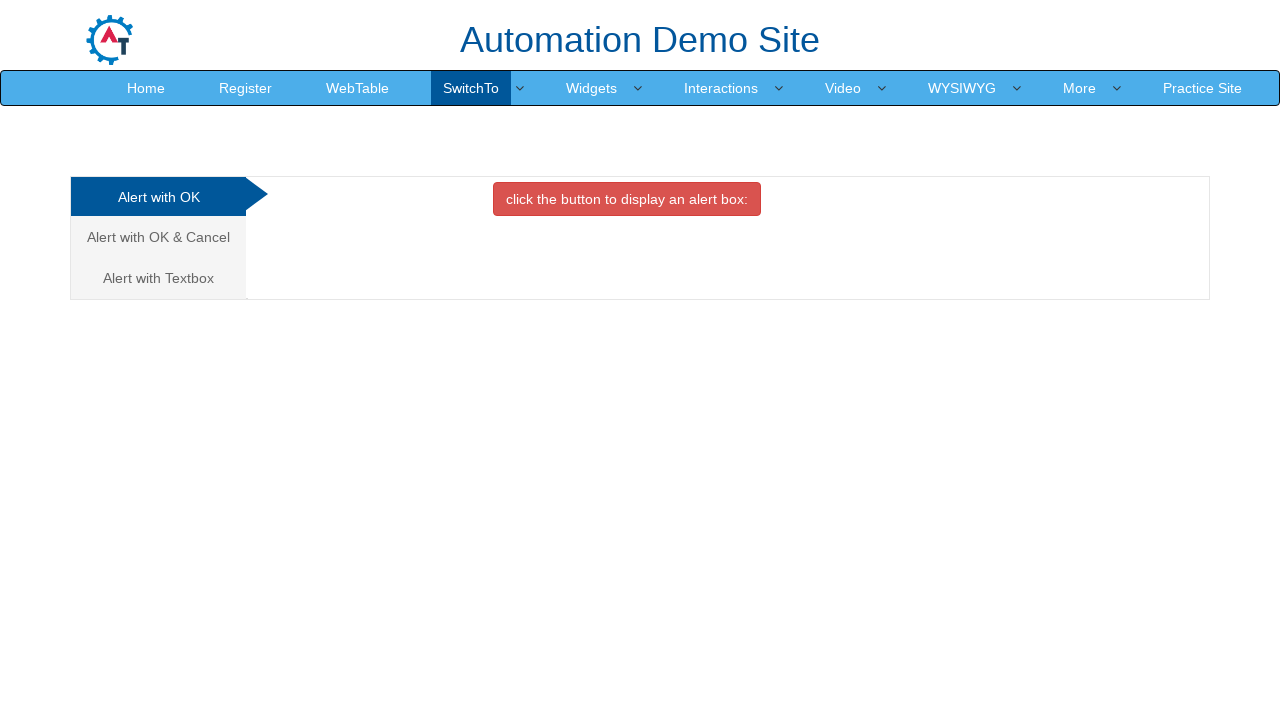

Clicked button that triggers alert at (627, 199) on xpath=//button[contains(text(),'alert')]
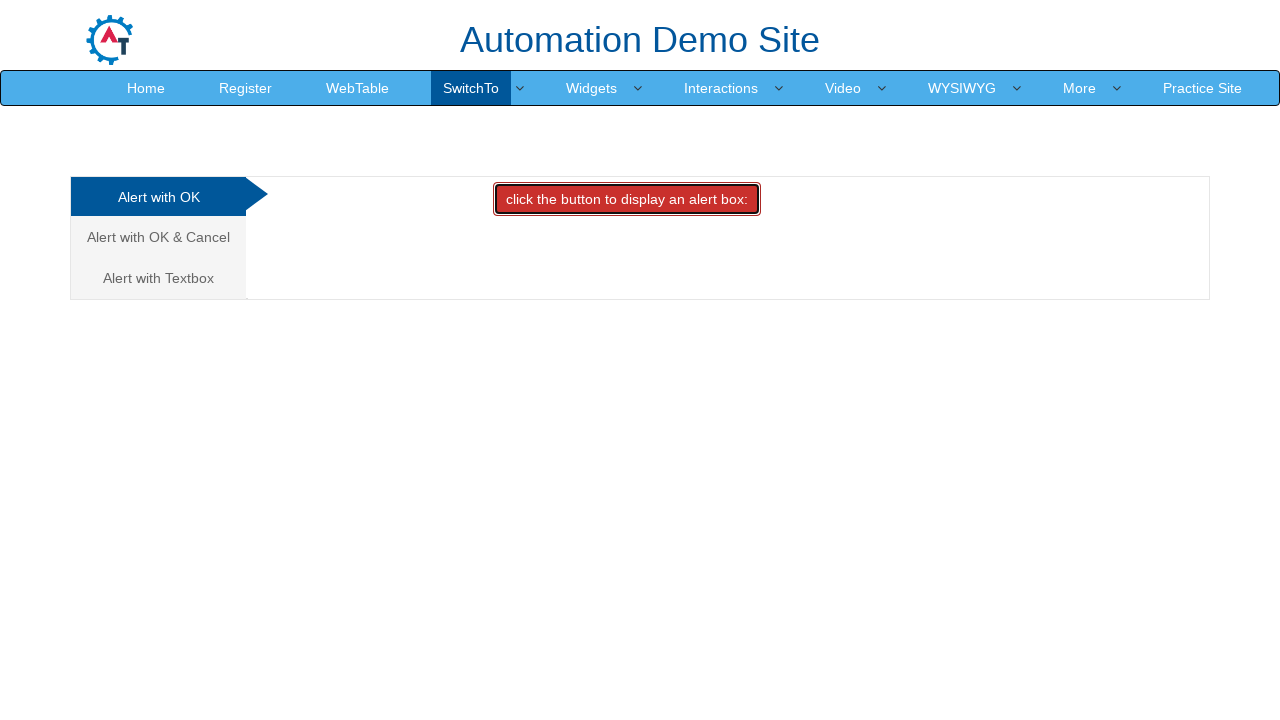

Set up dialog handler to accept alerts
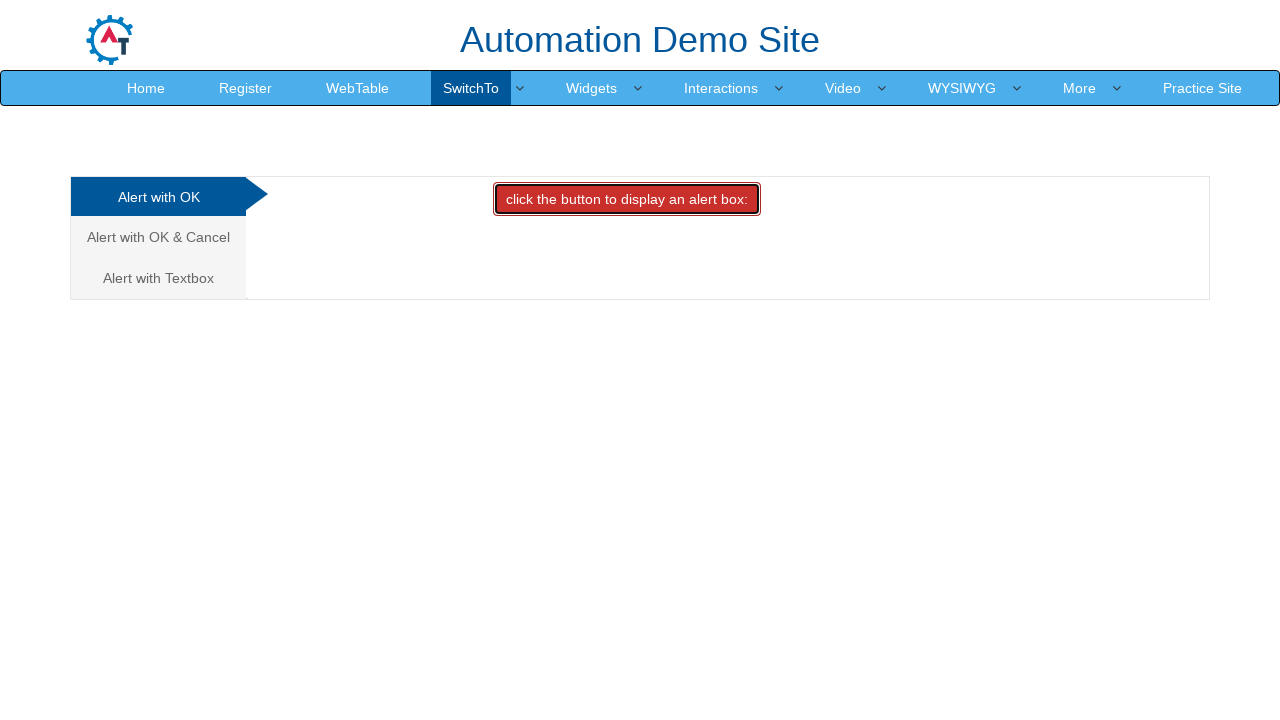

Alert button became visible again after handling alert
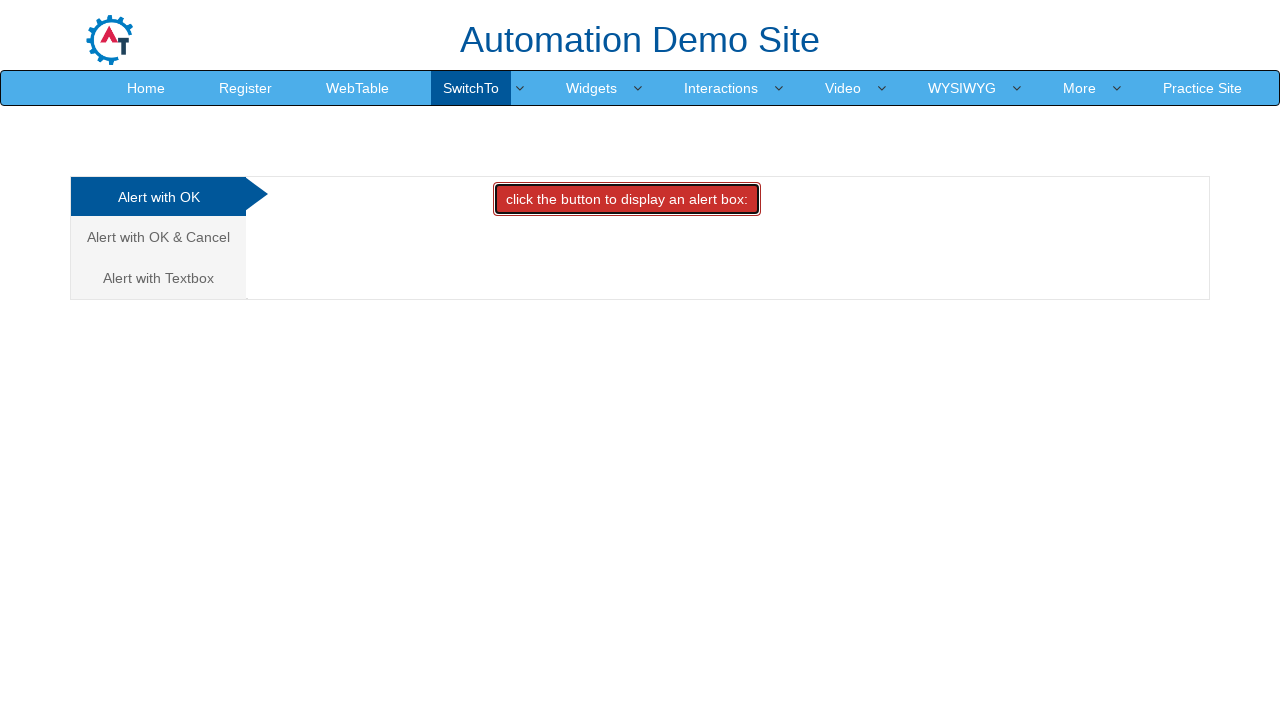

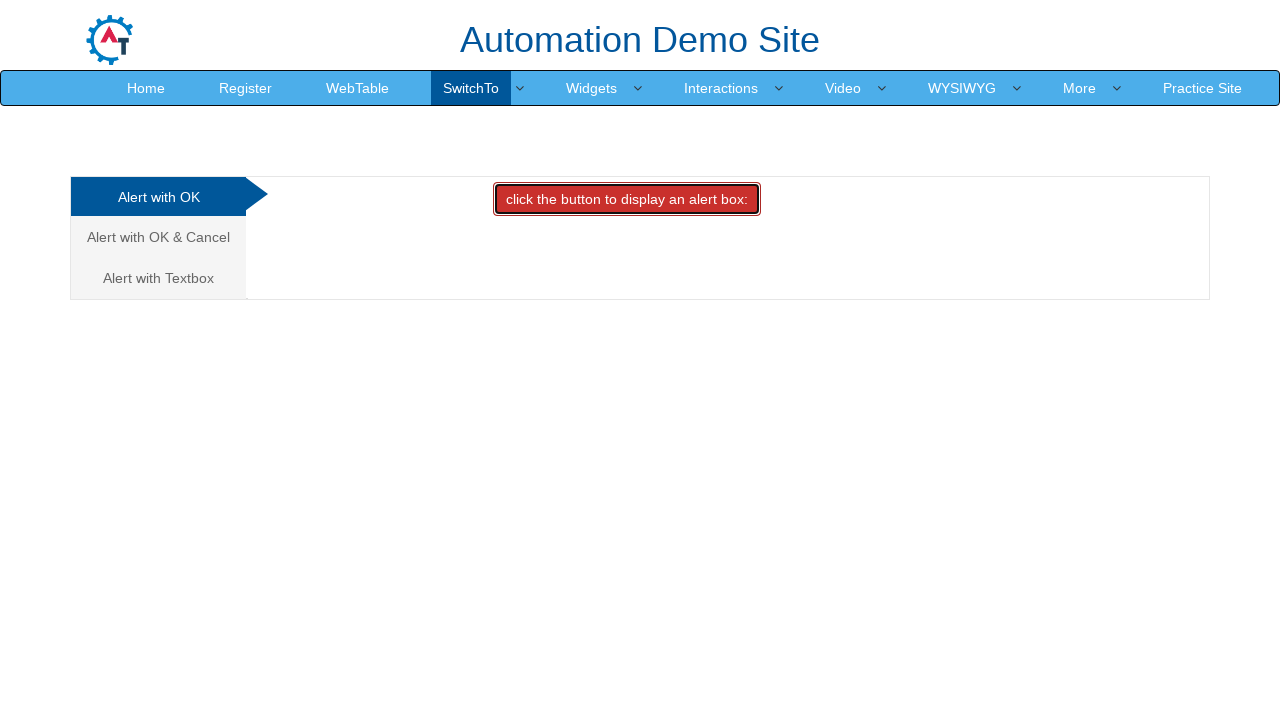